Tests a form submission flow by first clicking a dynamically calculated link (based on mathematical computation of pi^e*10000), then filling out a multi-field form with name, last name, city, and country information.

Starting URL: http://suninjuly.github.io/find_link_text

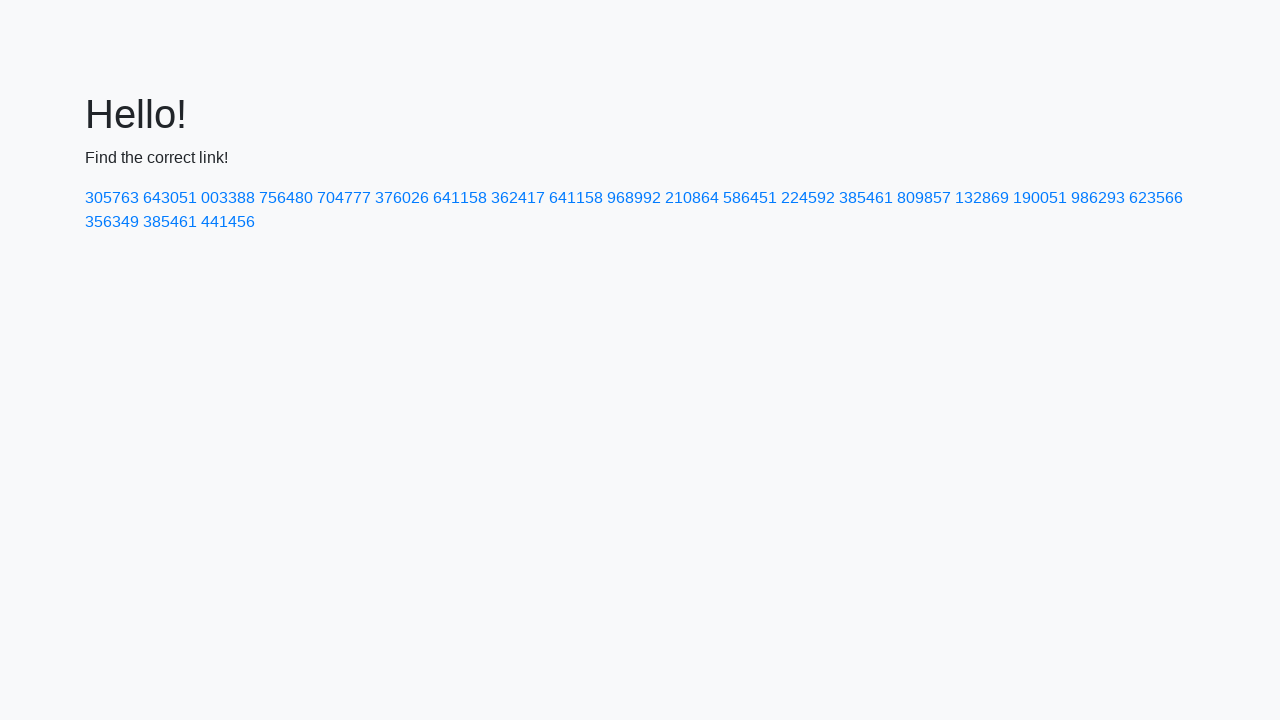

Clicked dynamically calculated link with text '224592' (ceil(pi^e * 10000)) at (808, 198) on text=224592
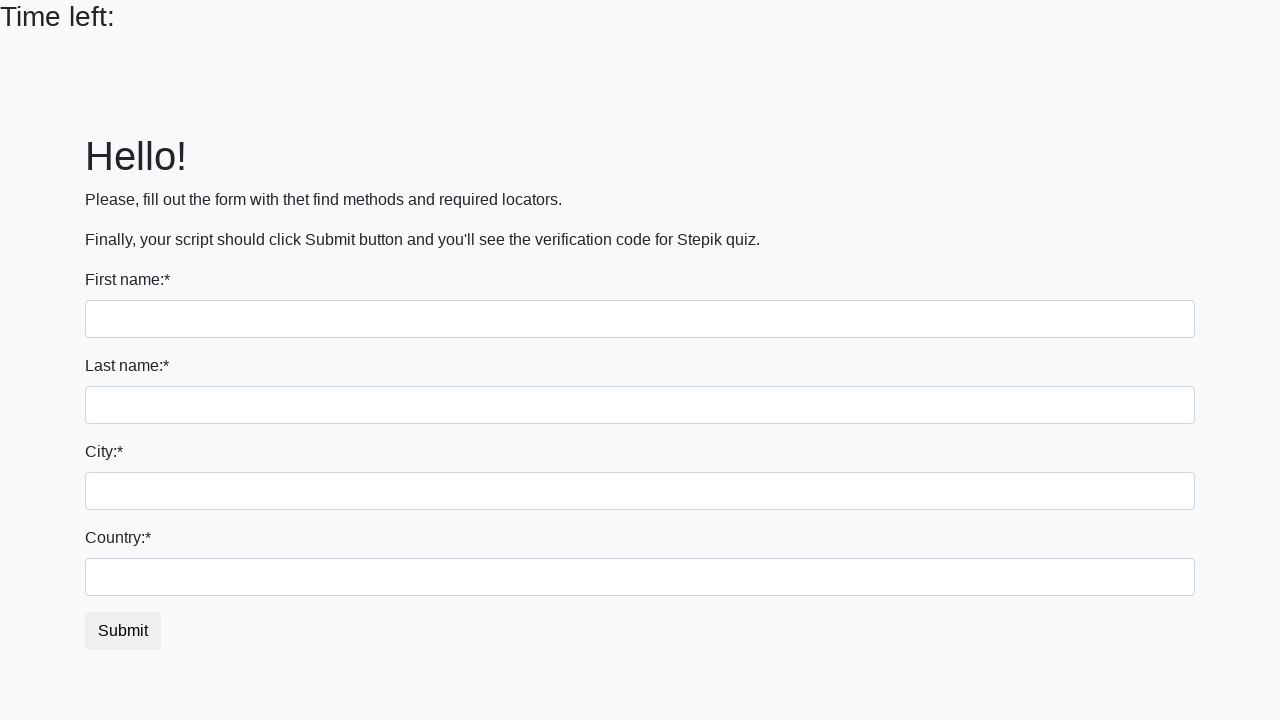

Filled first name field with 'Ivan' on input
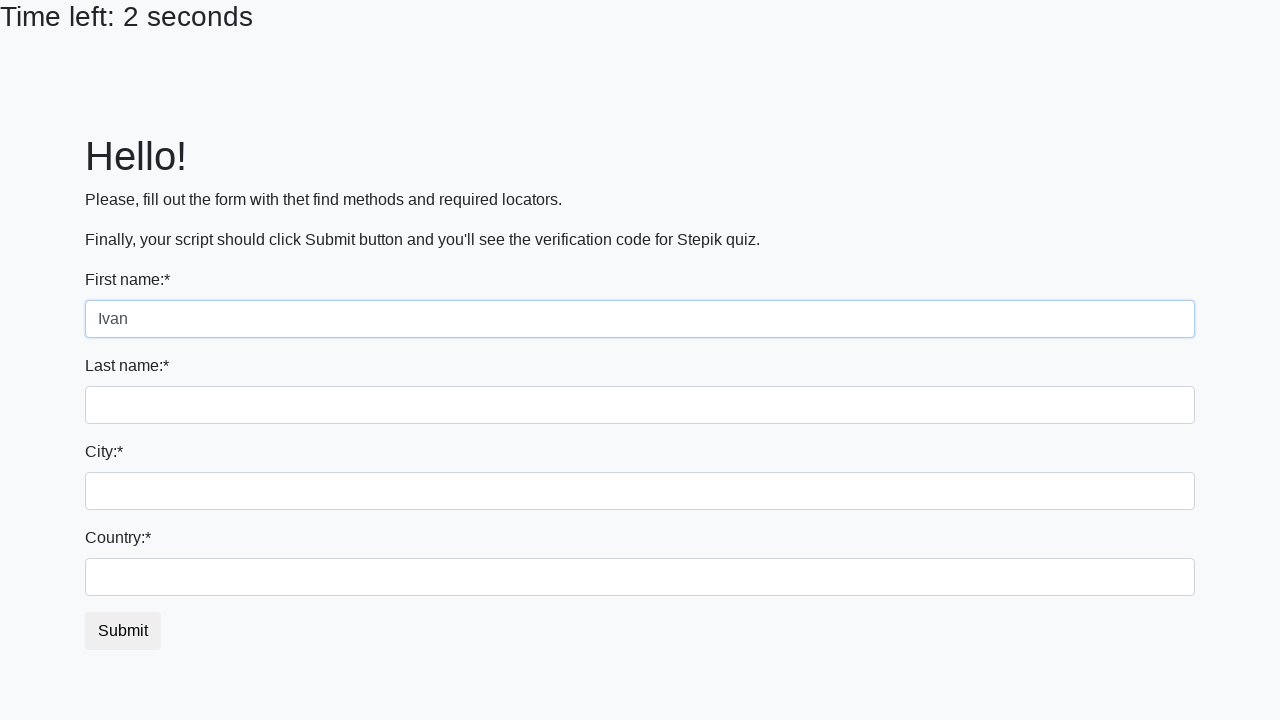

Filled last name field with 'Petrov' on input[name='last_name']
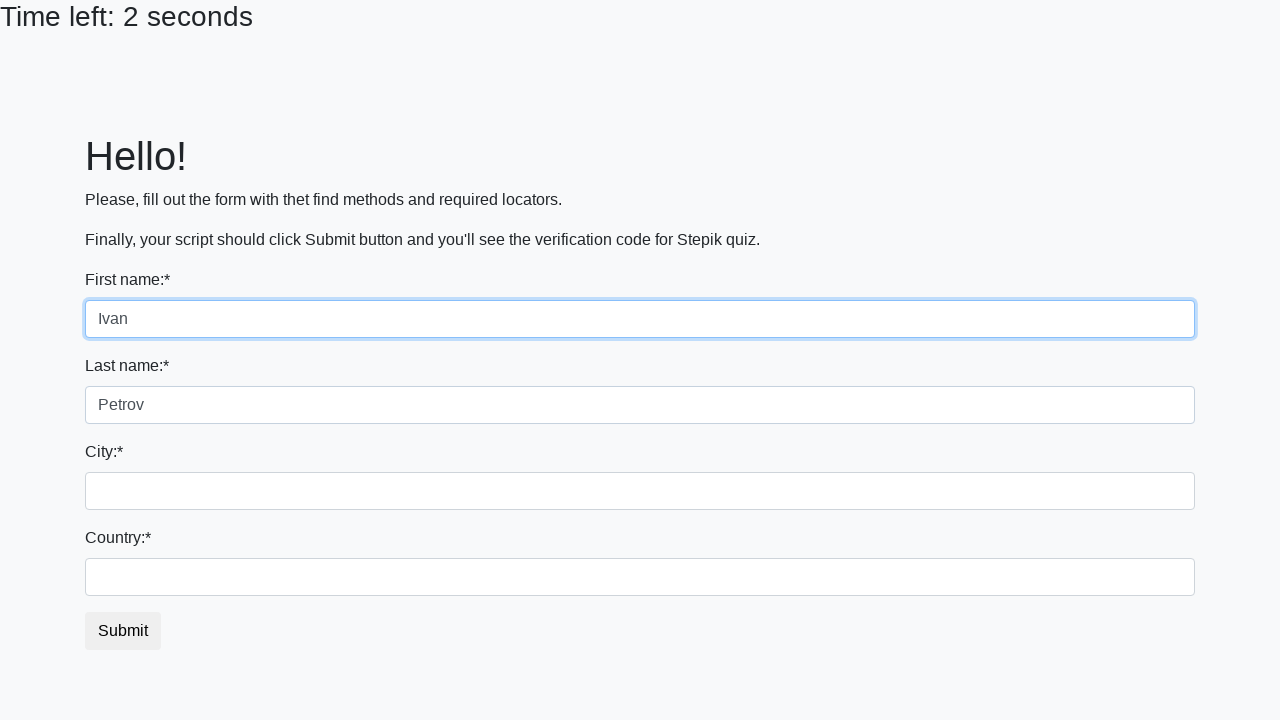

Filled city field with 'Smolensk' on .city
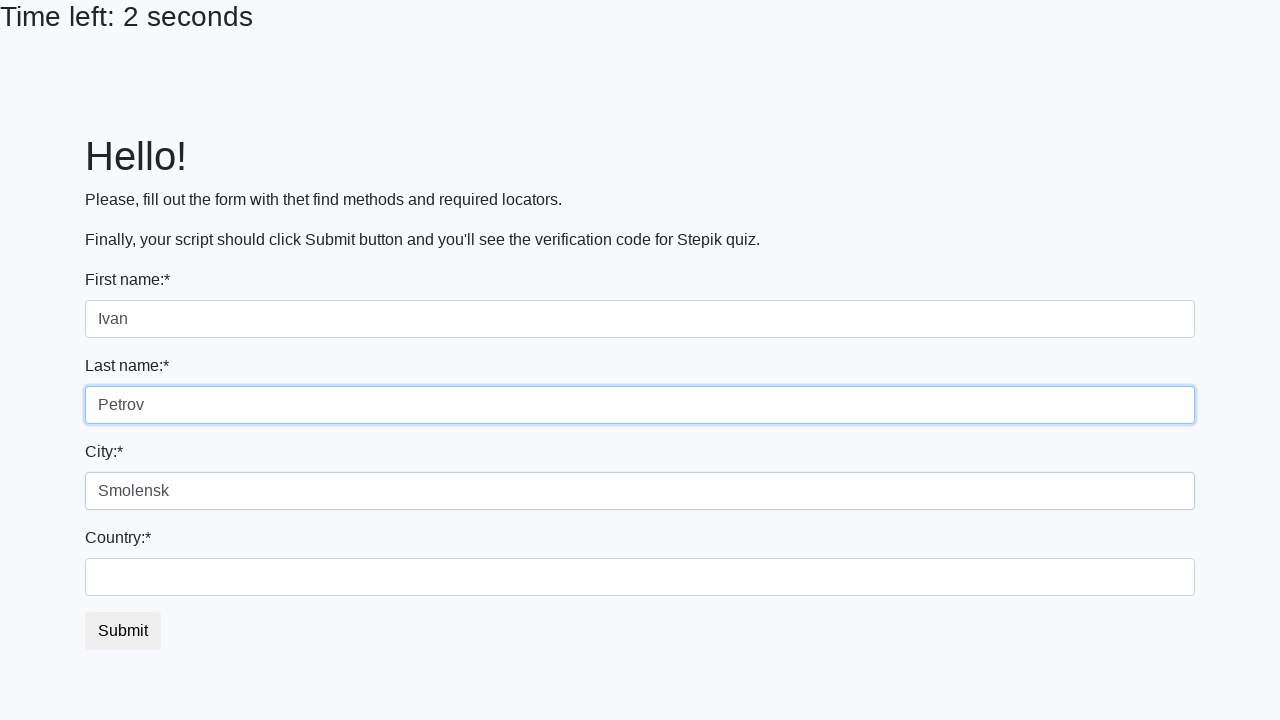

Filled country field with 'Russia' on #country
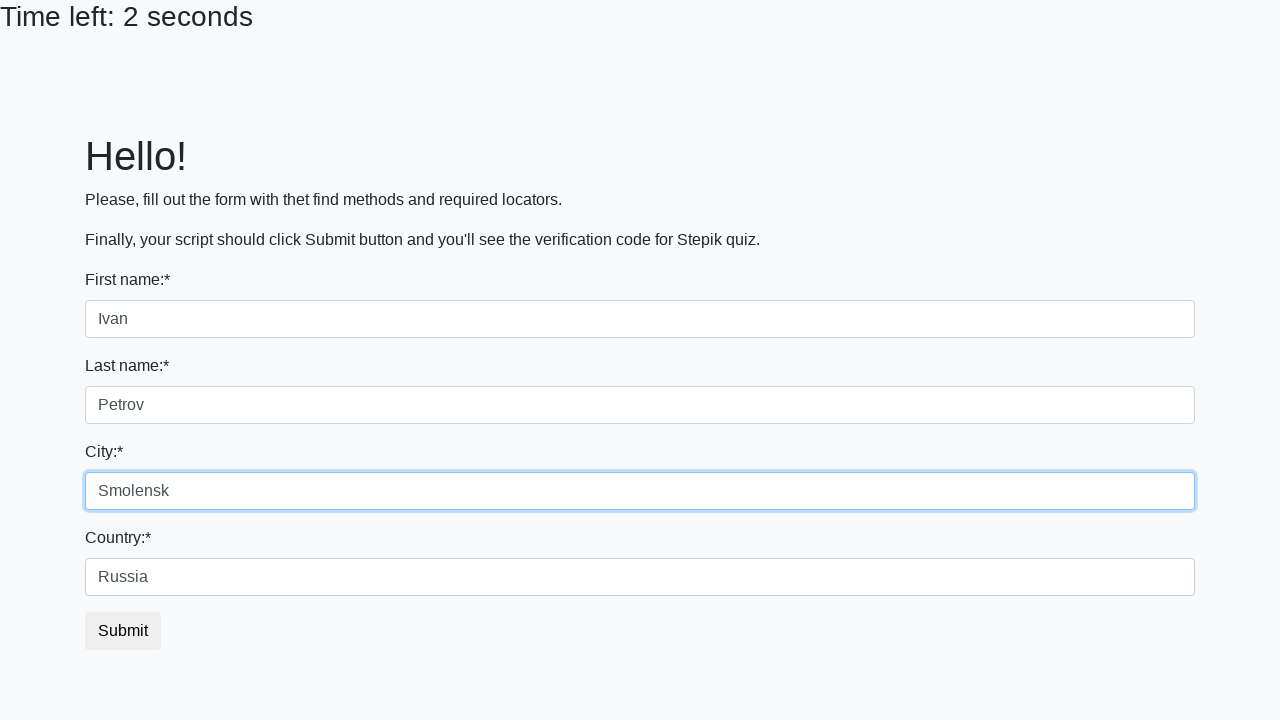

Clicked form submit button at (123, 631) on button.btn
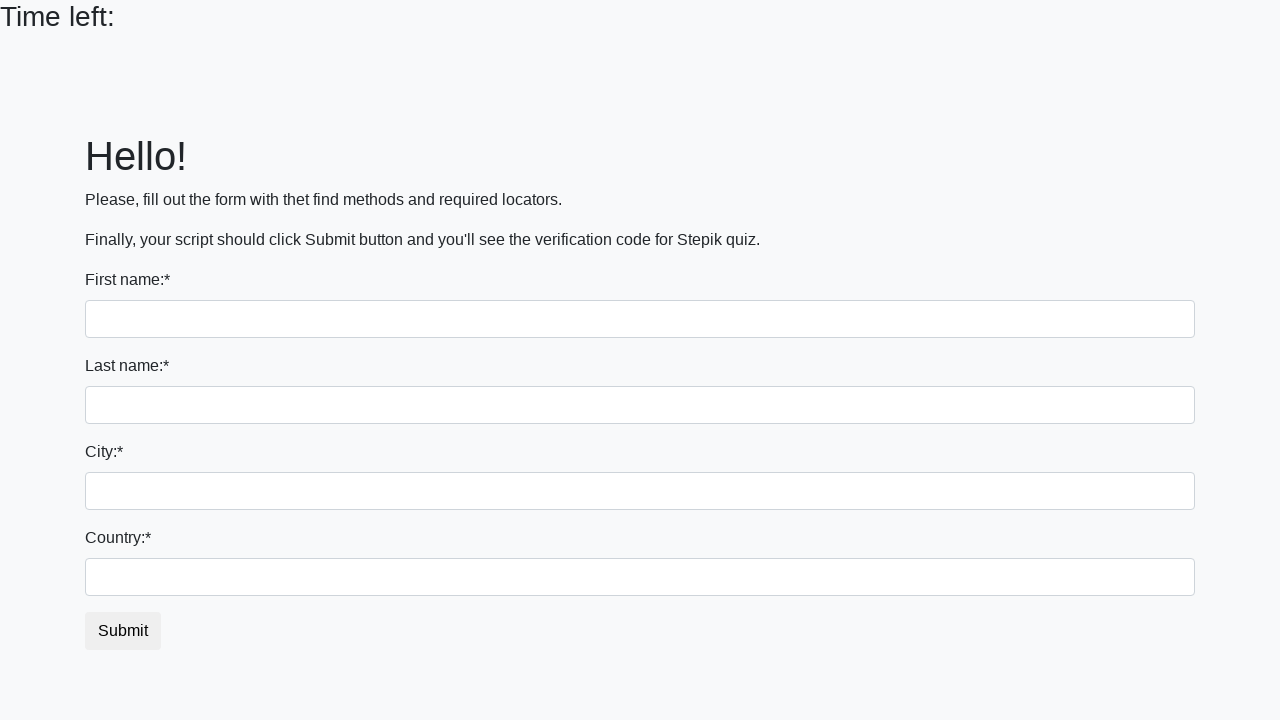

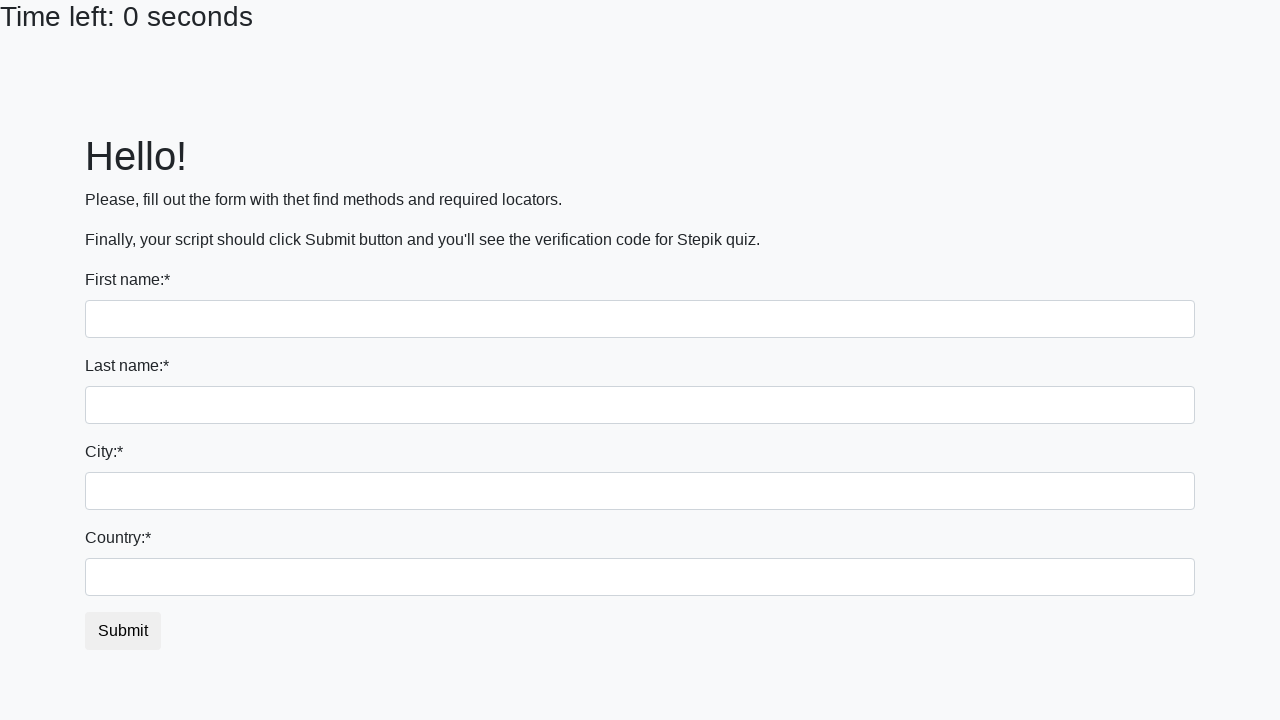